Tests iframe handling by clicking buttons inside different frames including nested frames, and counts total iframes on the page

Starting URL: https://www.leafground.com/frame.xhtml

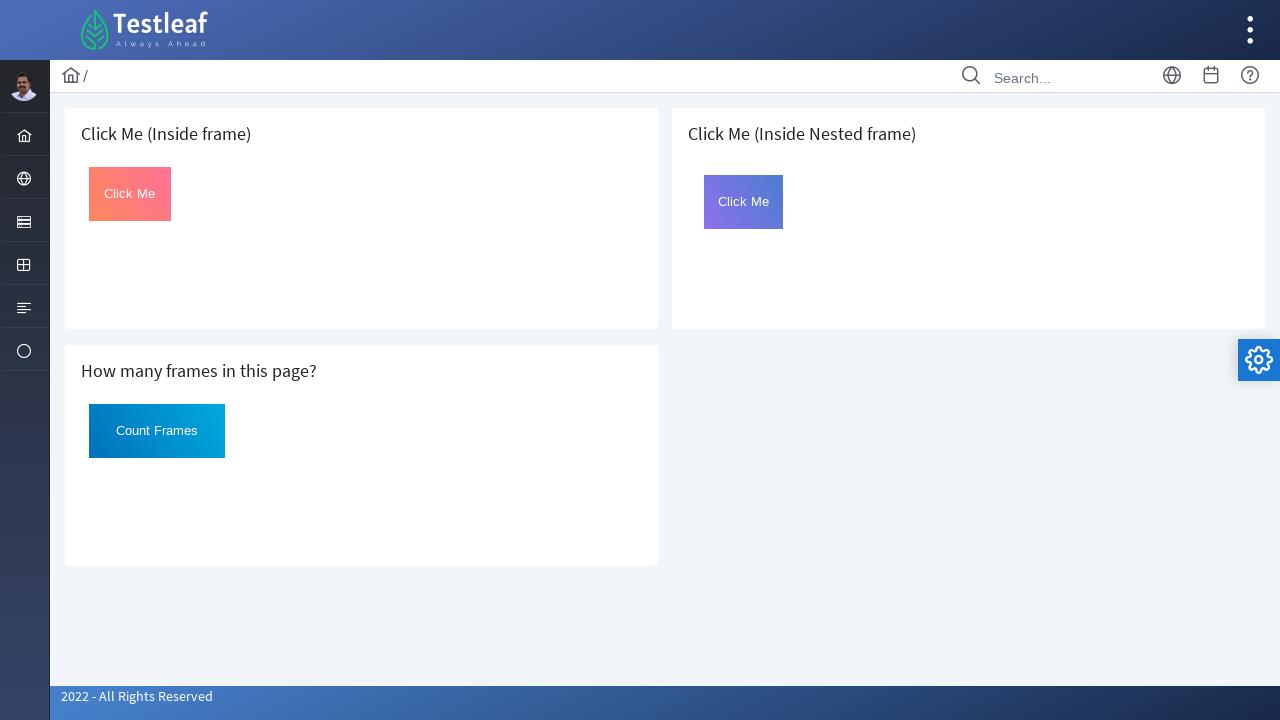

Located the first iframe on the page
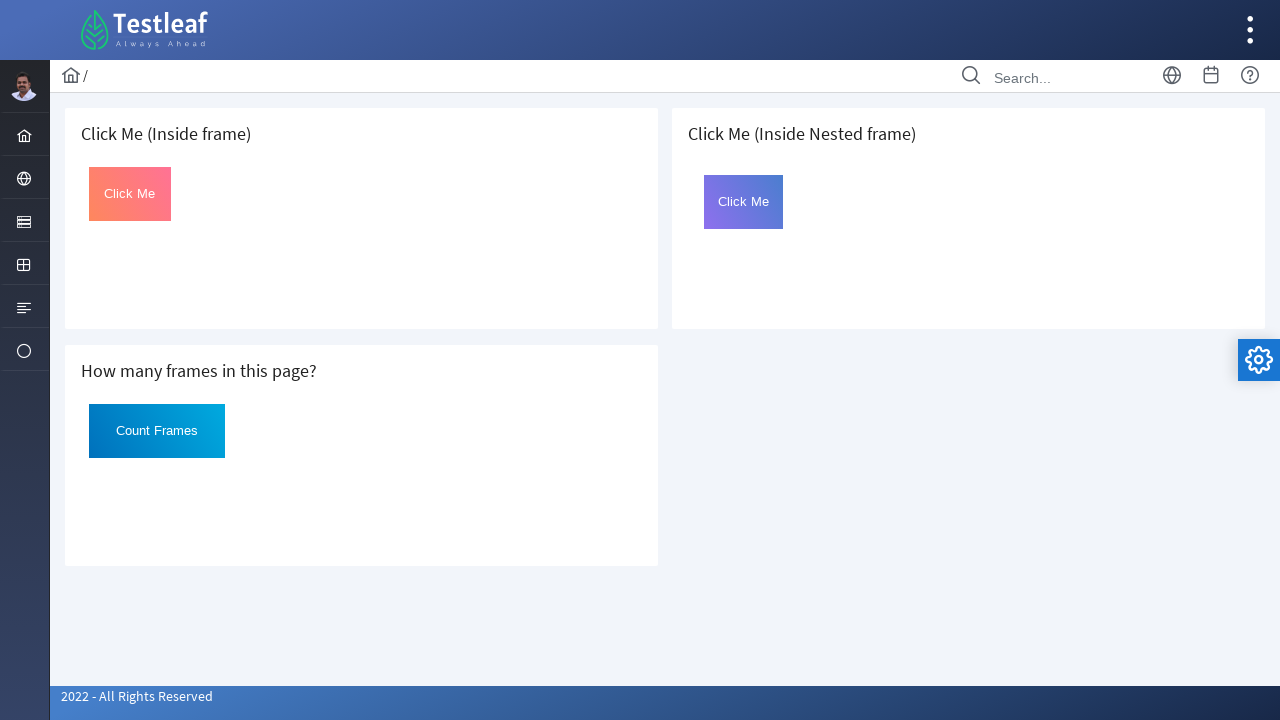

Clicked the button in the first iframe at (130, 194) on iframe >> nth=0 >> internal:control=enter-frame >> #Click
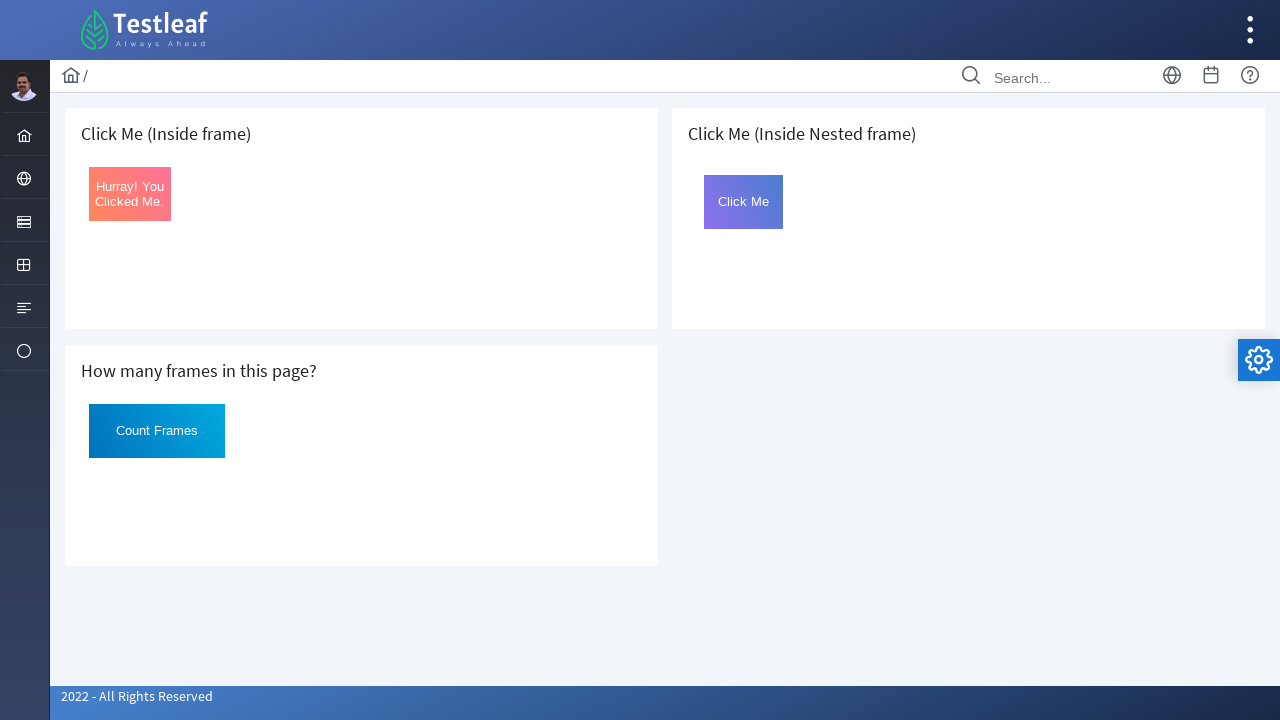

Retrieved text from first frame button: Hurray! You Clicked Me.
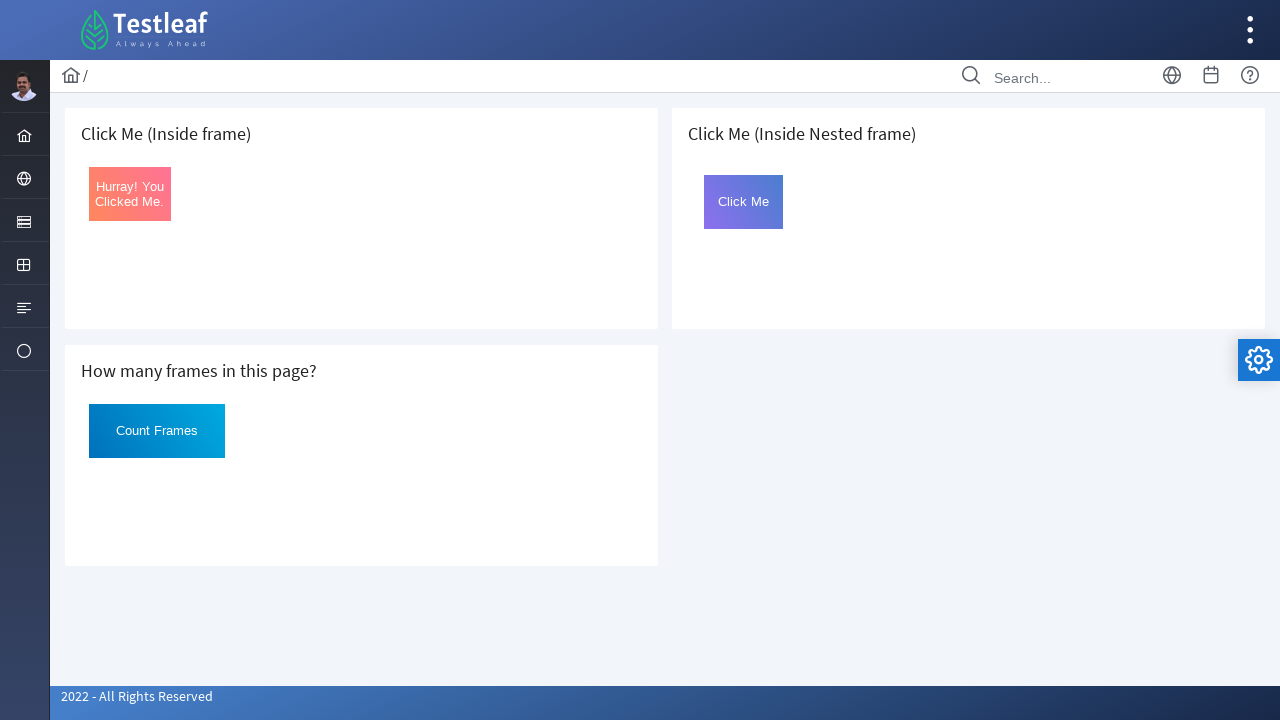

Located the third iframe (outer frame for nested structure)
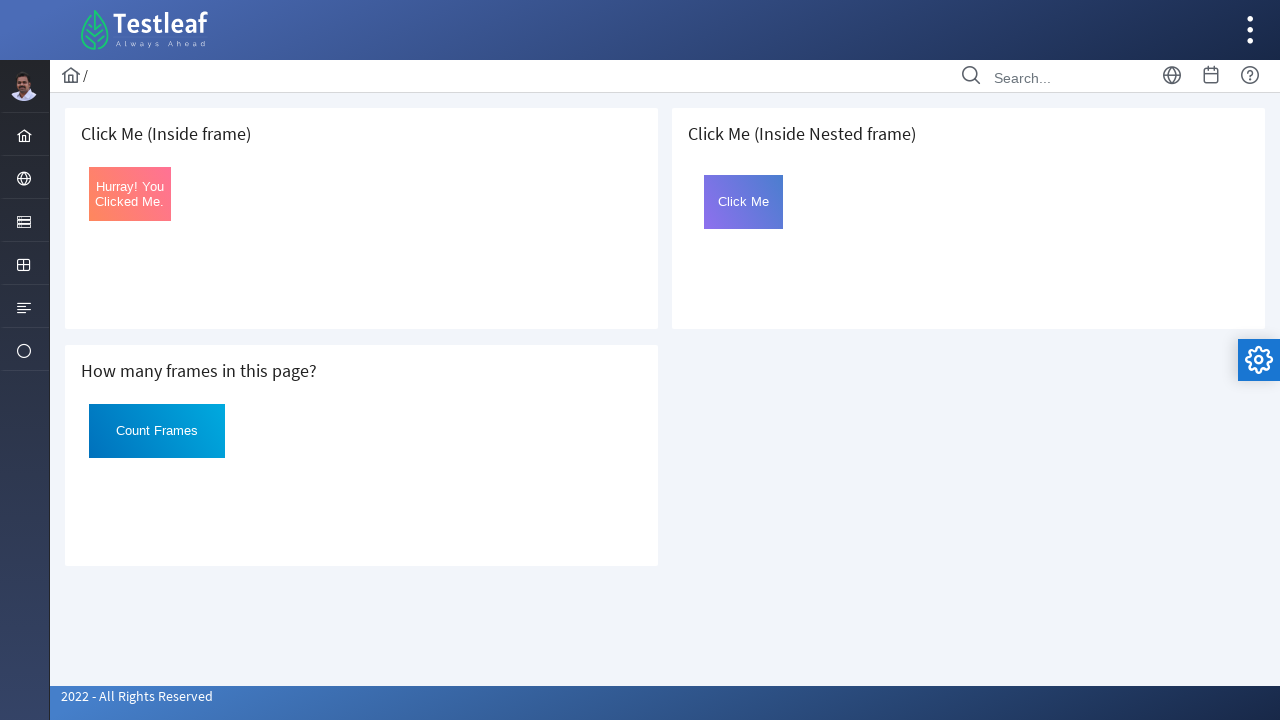

Located the nested iframe inside the third iframe
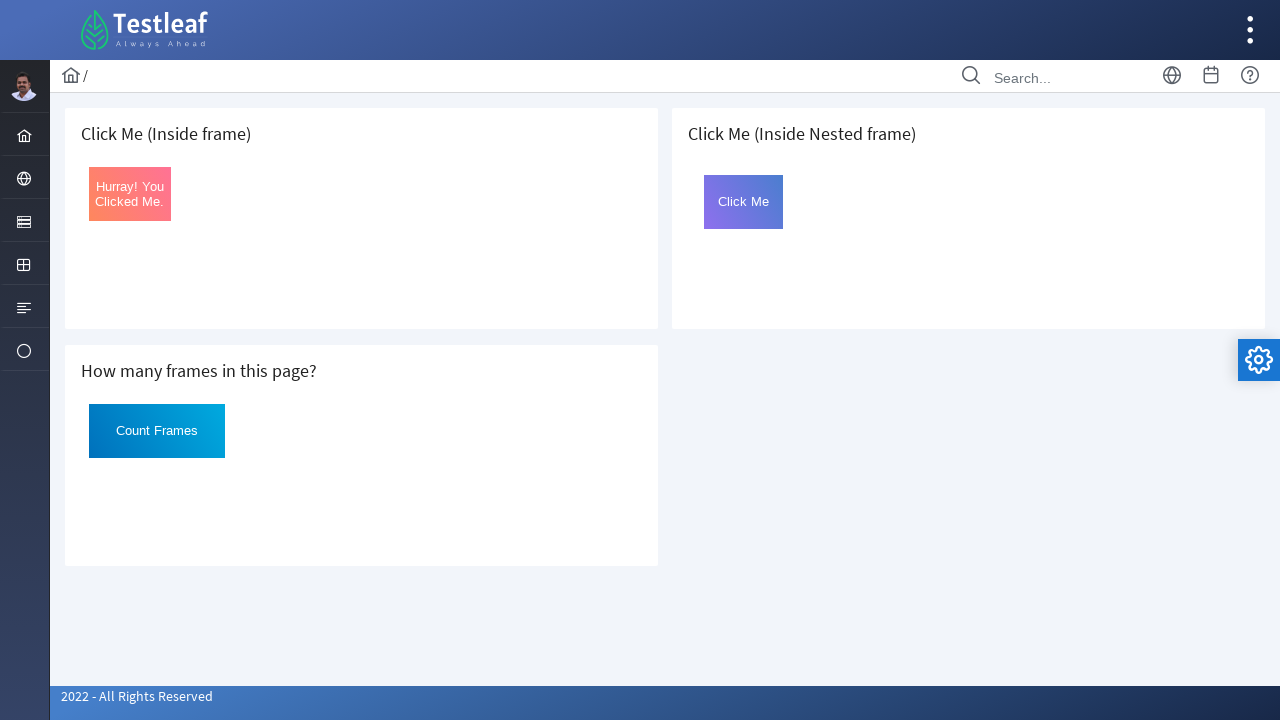

Clicked the button in the nested iframe at (744, 202) on iframe >> nth=2 >> internal:control=enter-frame >> iframe[id='frame2'] >> intern
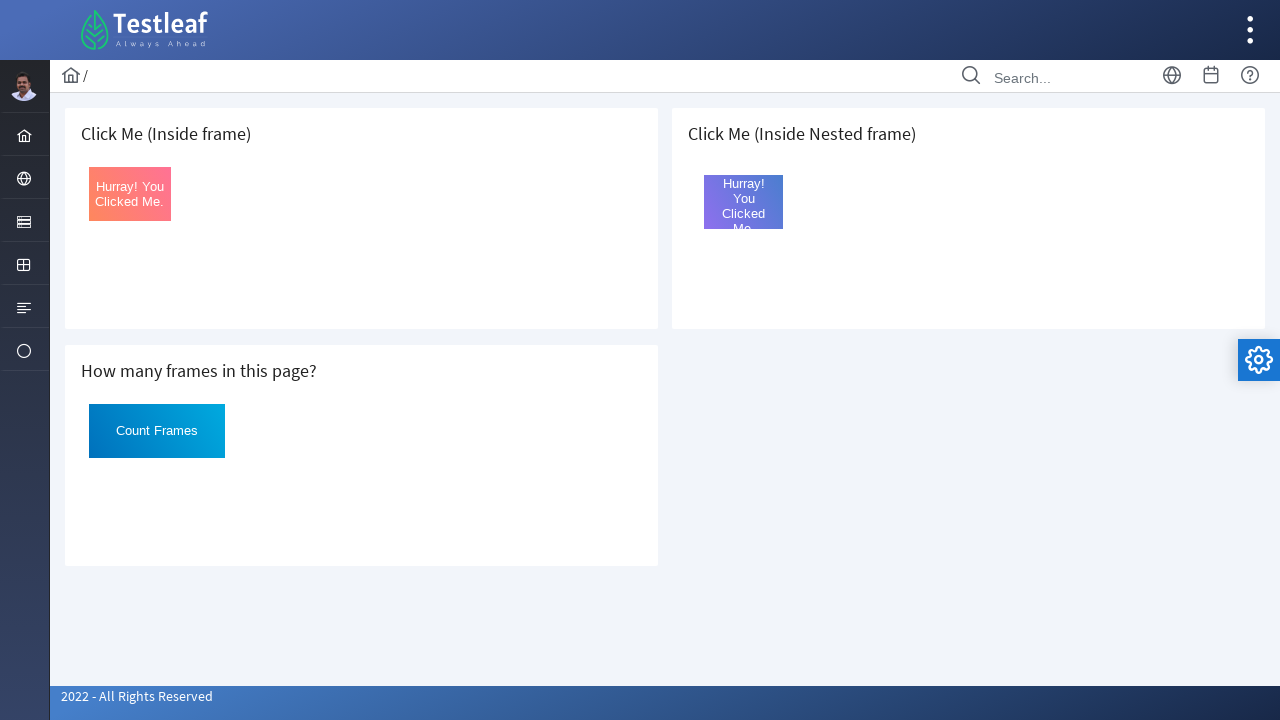

Retrieved text from nested frame button: Hurray! You Clicked Me.
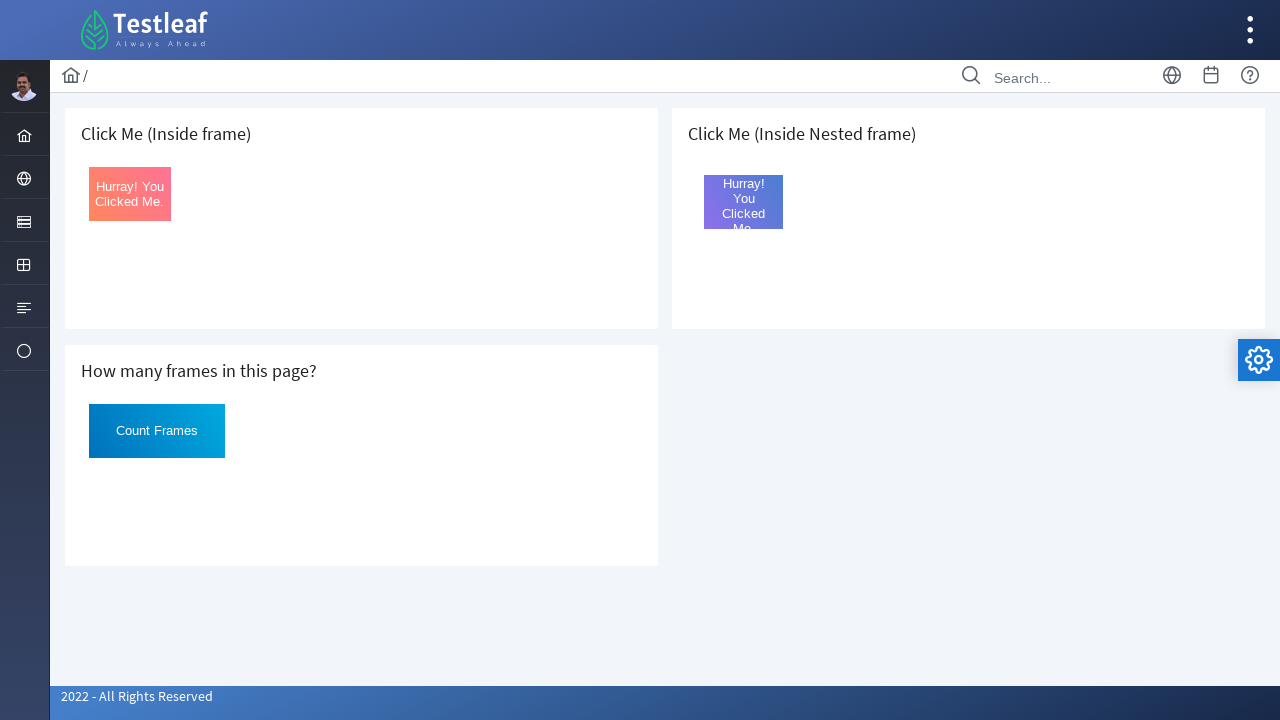

Counted total iframes on the page: 3
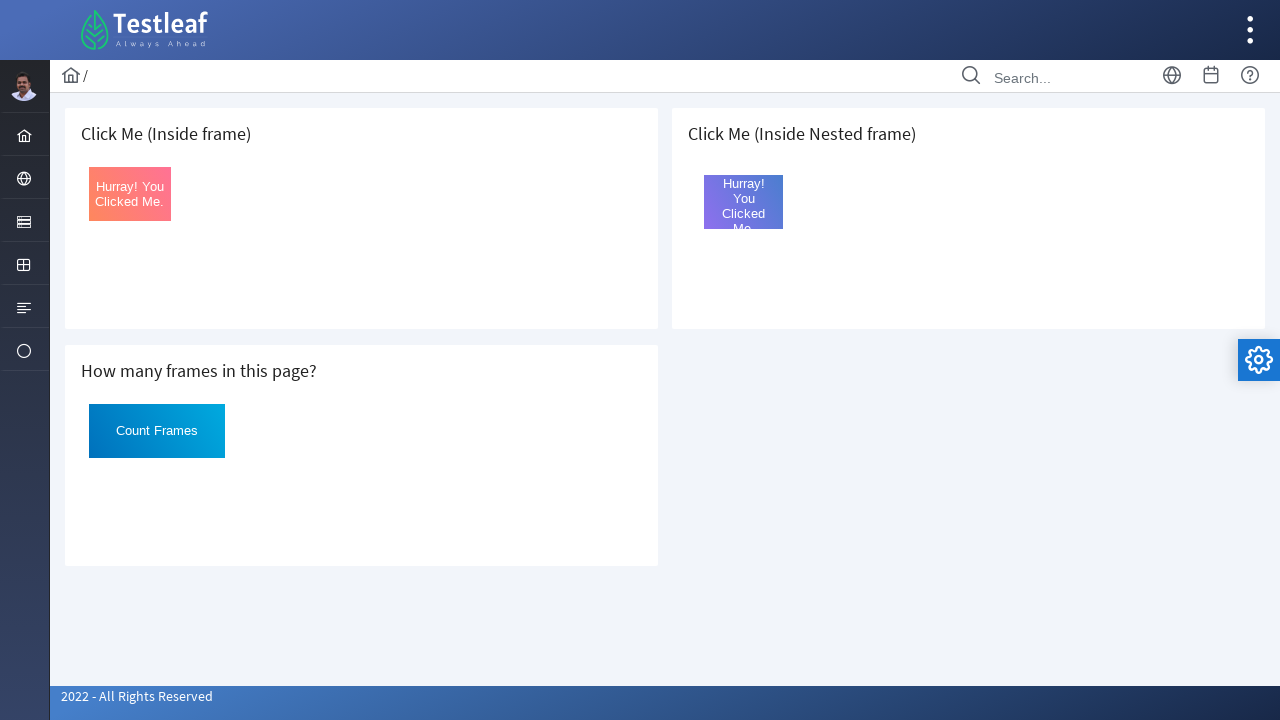

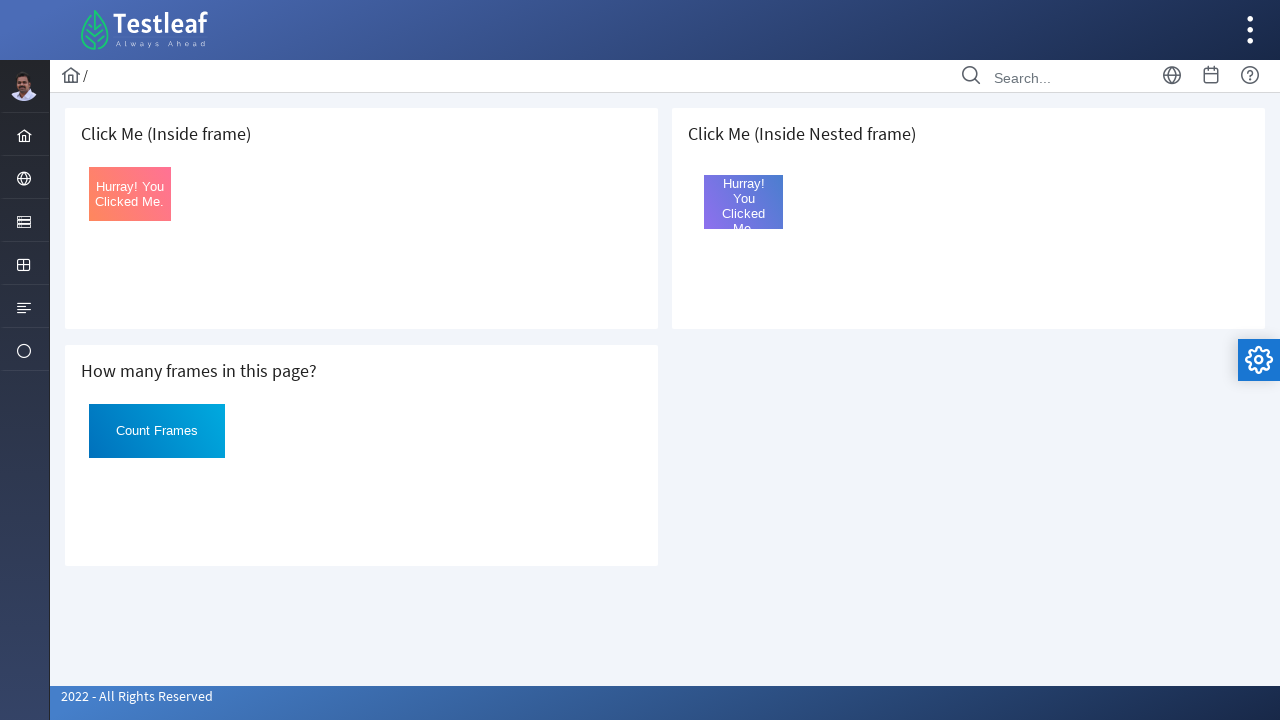